Tests a slow calculator web application by setting a delay, performing a calculation (7 + 8), and verifying the result is 15

Starting URL: https://bonigarcia.dev/selenium-webdriver-java/slow-calculator.html

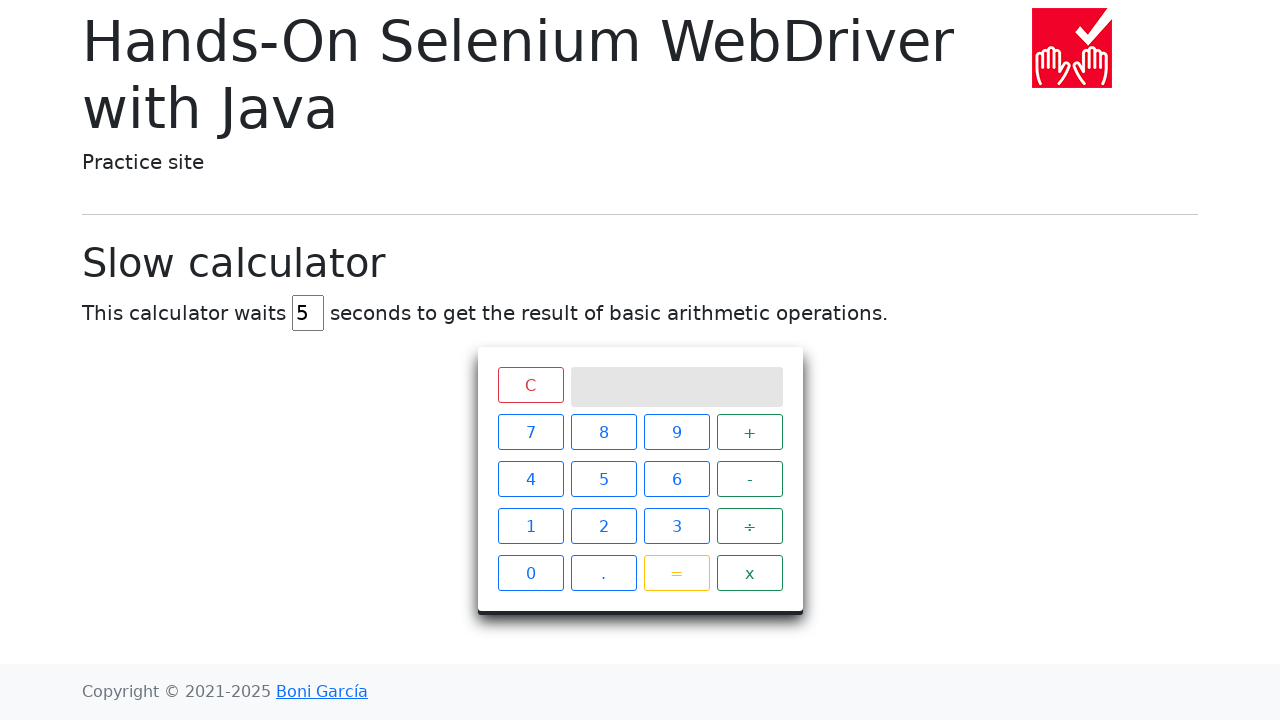

Navigated to slow calculator application
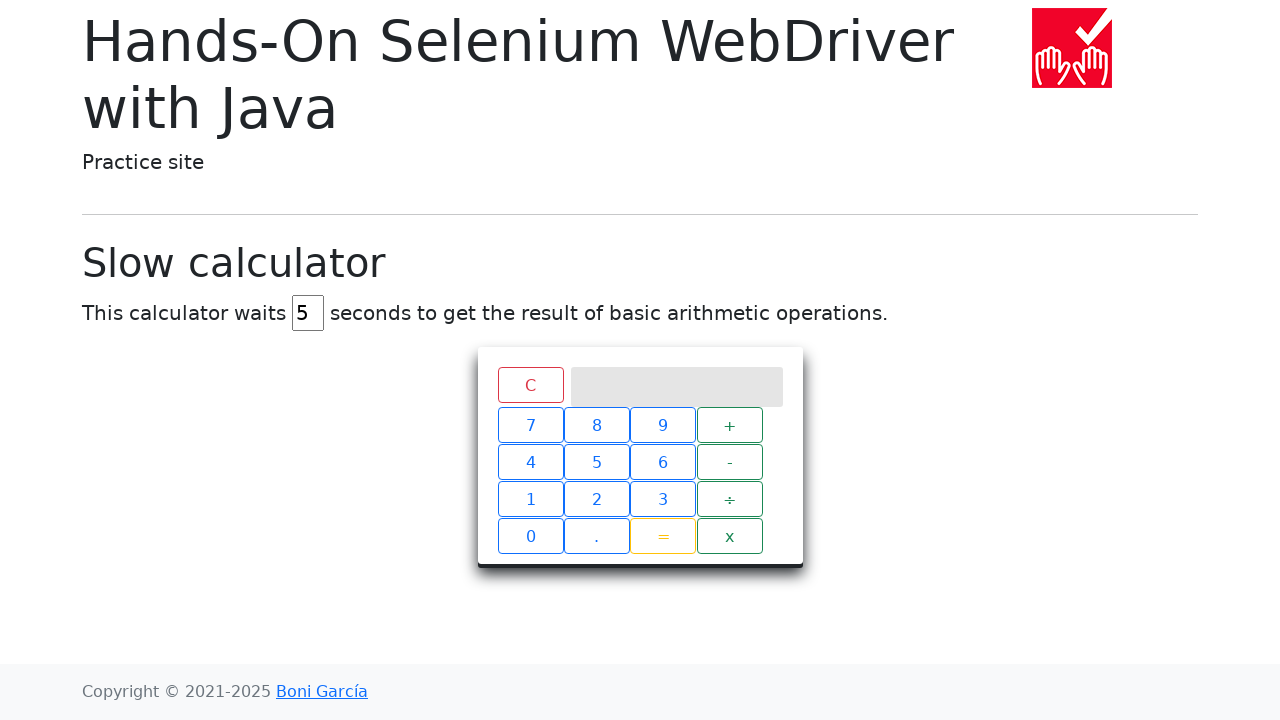

Cleared the delay input field on #delay
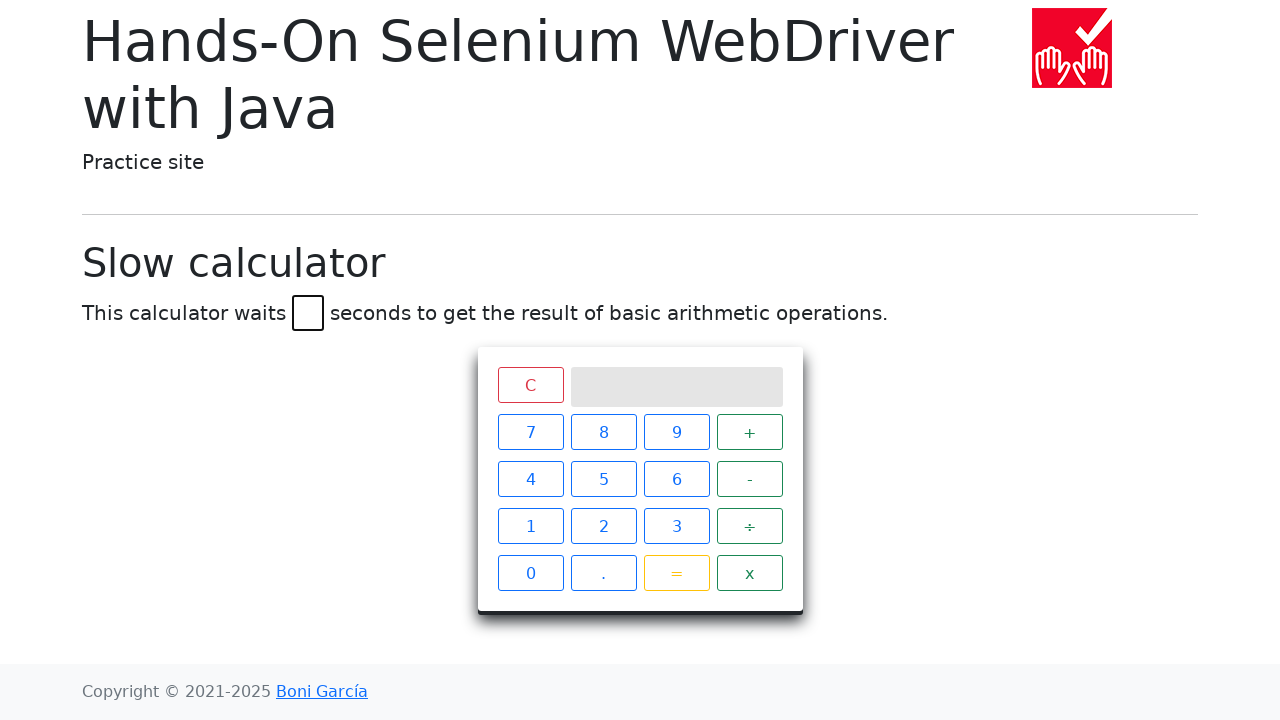

Set delay to 45 seconds on #delay
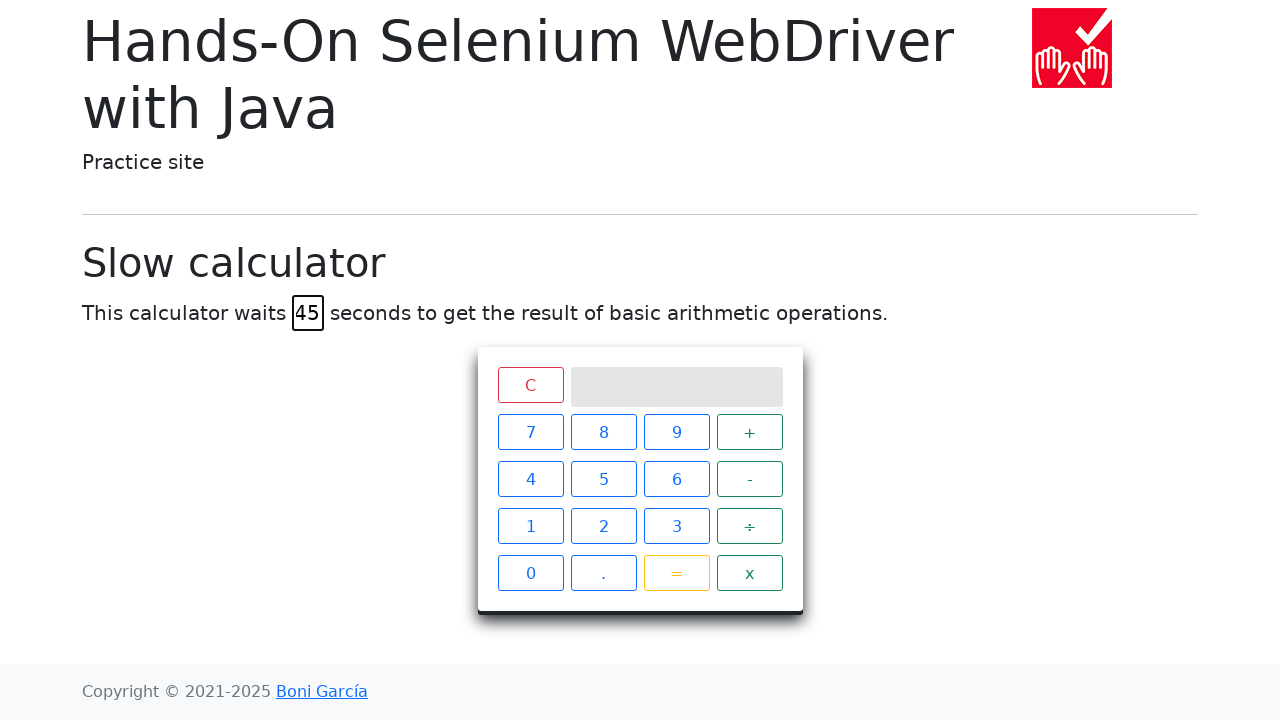

Clicked calculator button 7 at (530, 432) on xpath=//span[text()='7']
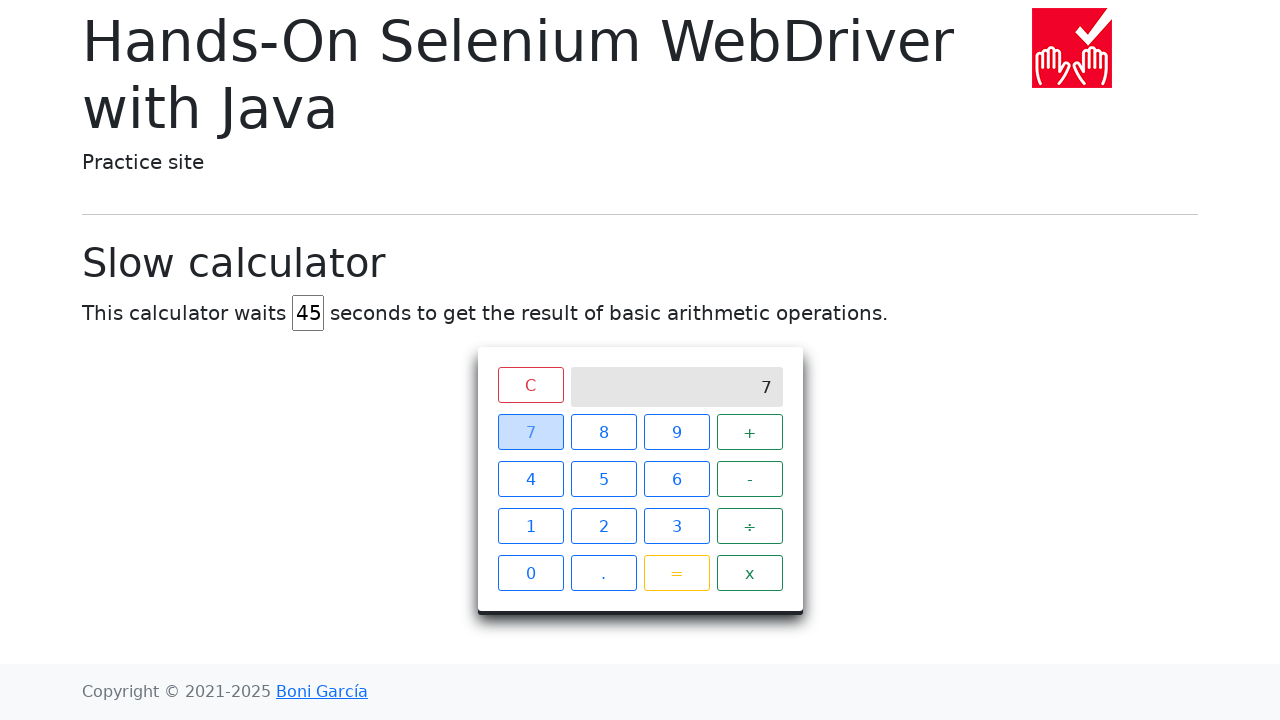

Clicked calculator button + at (750, 432) on xpath=//span[text()='+']
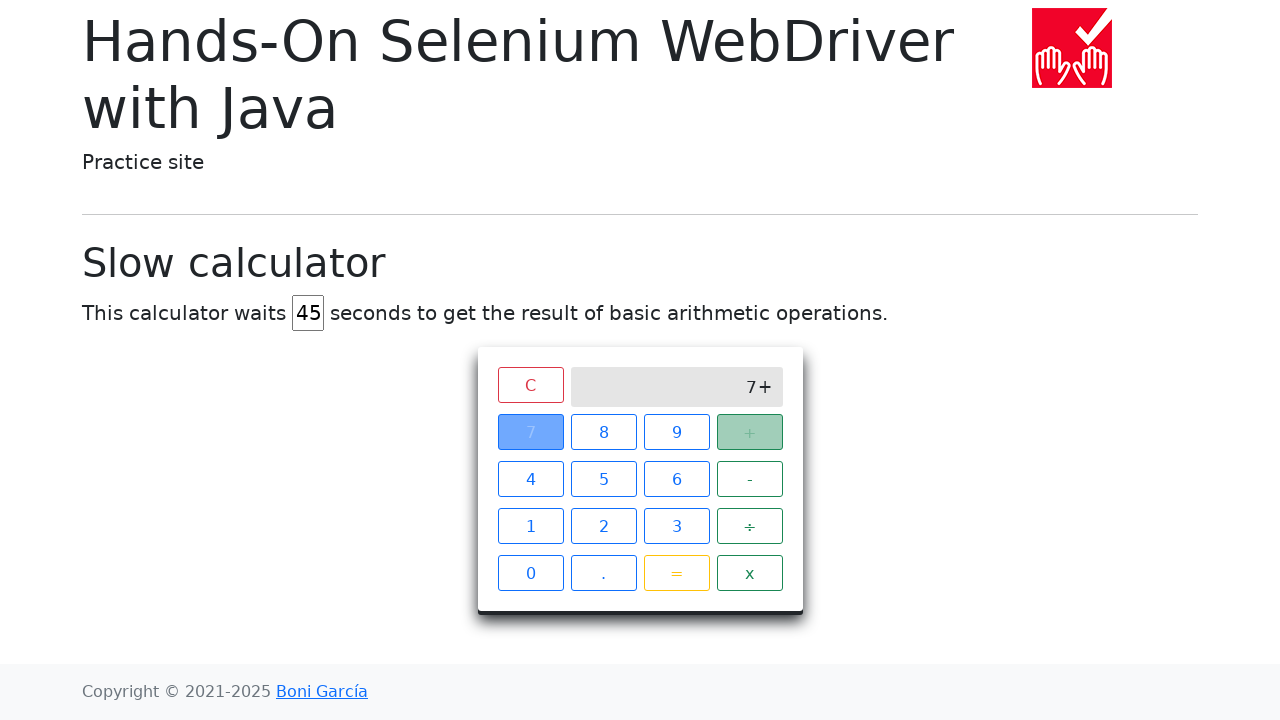

Clicked calculator button 8 at (604, 432) on xpath=//span[text()='8']
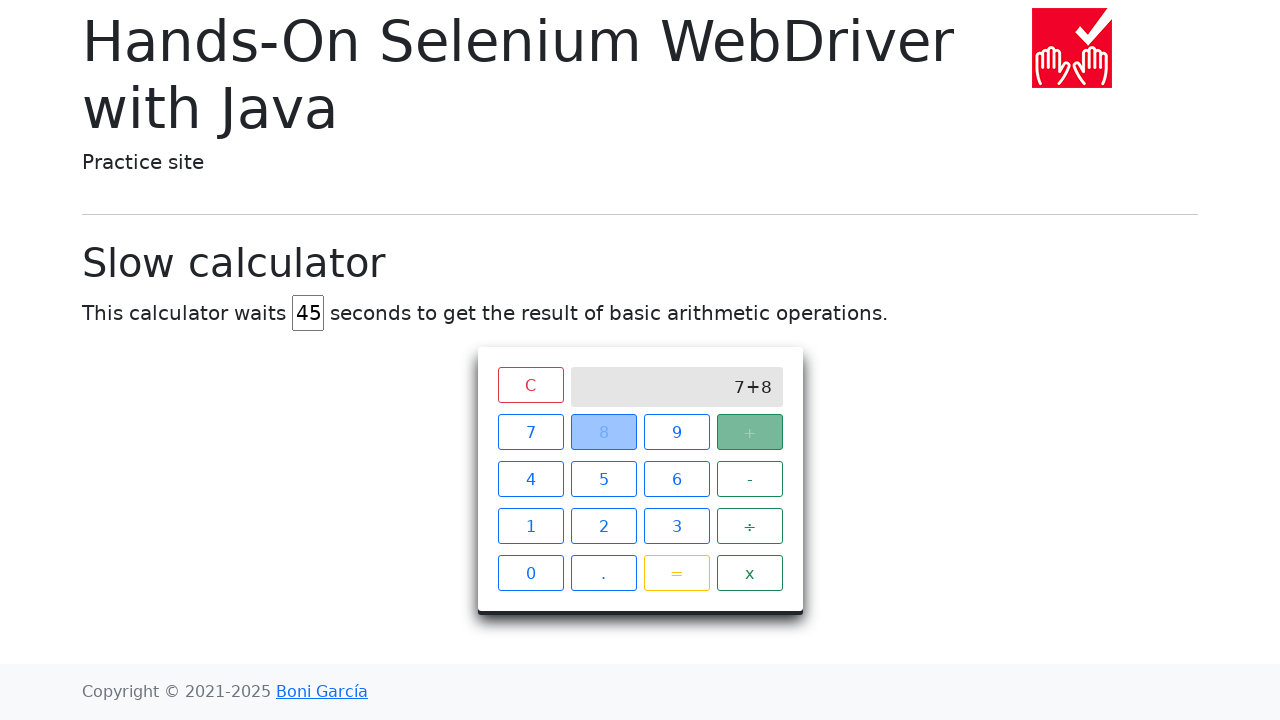

Clicked calculator button = to calculate result at (676, 573) on xpath=//span[text()='=']
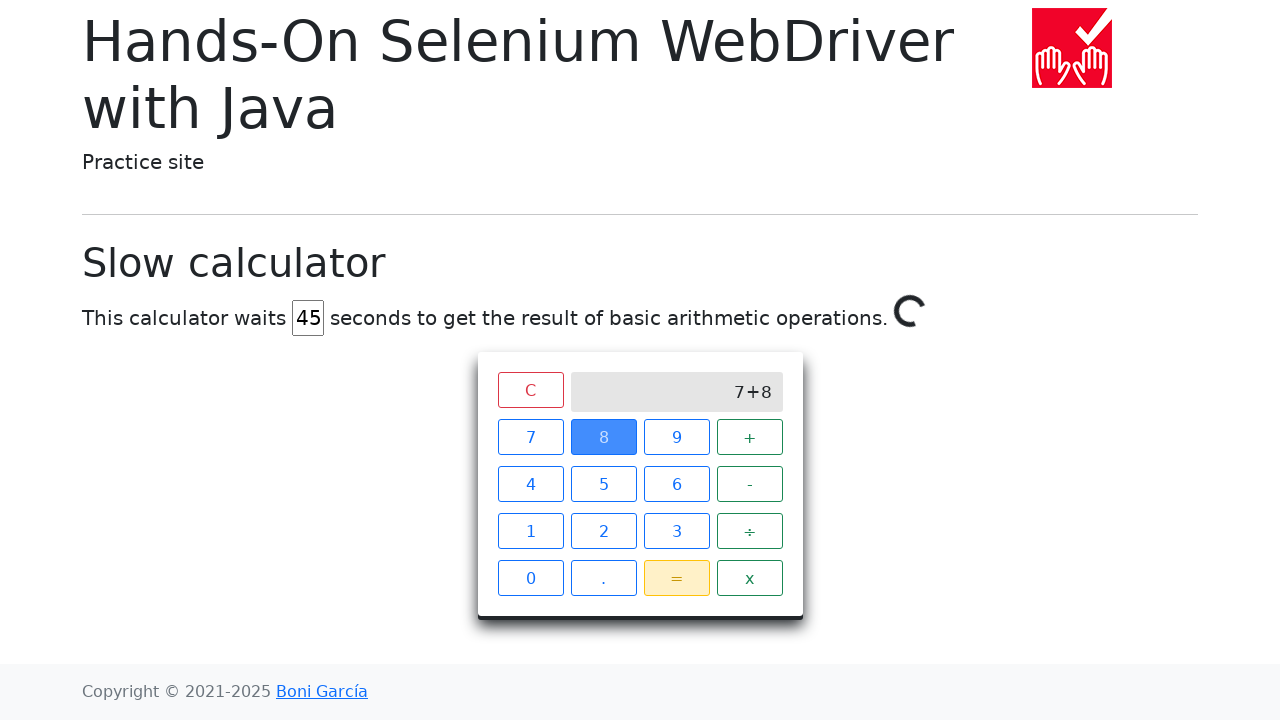

Calculator result displayed as 15, confirming 7 + 8 = 15
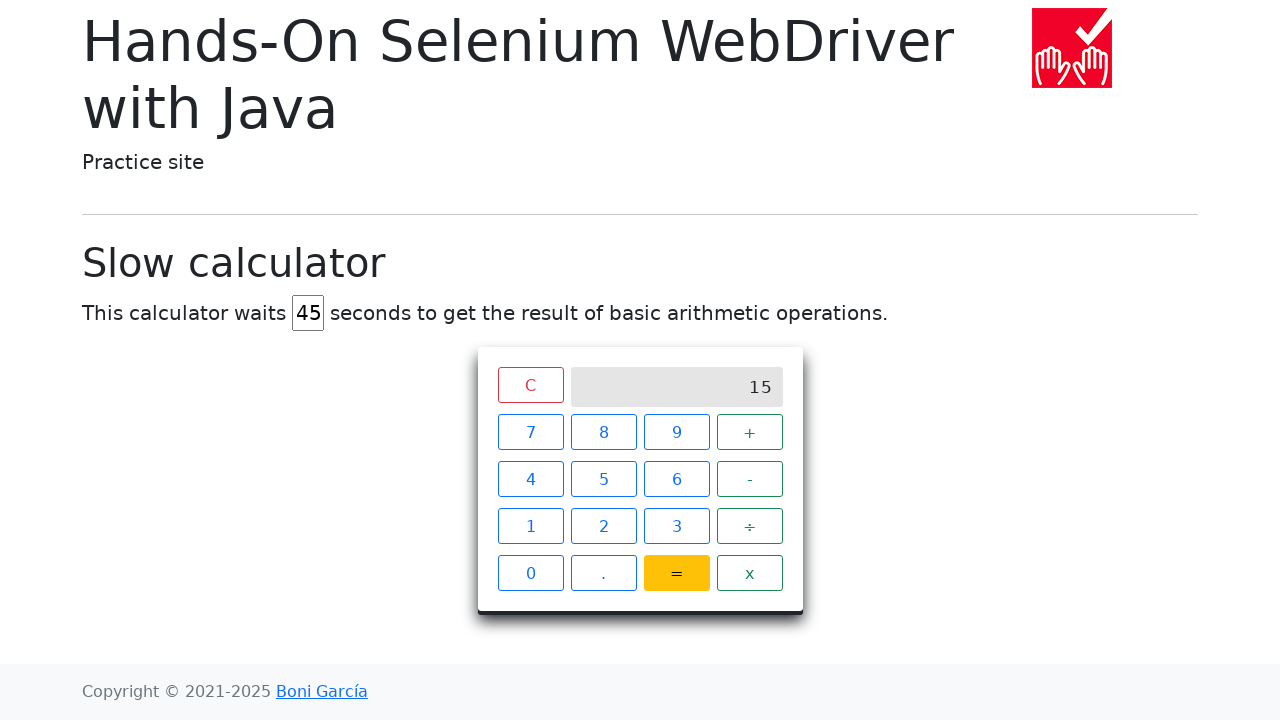

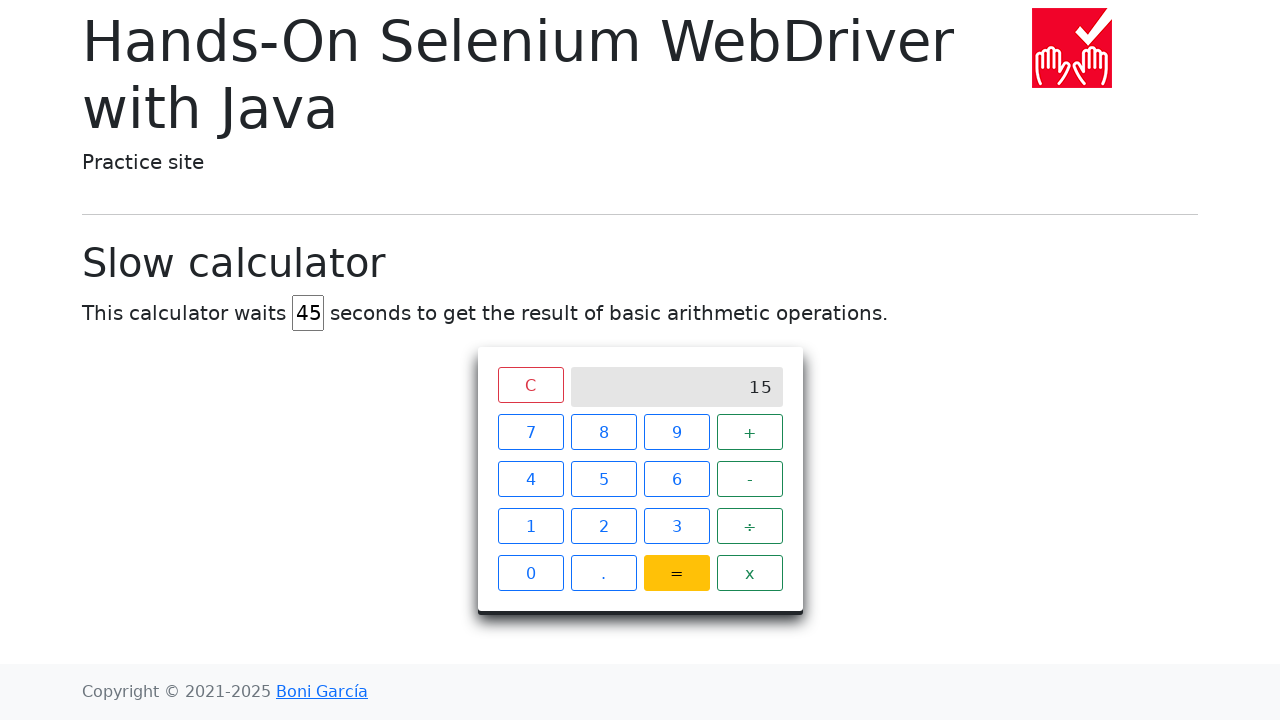